Tests JavaScript prompt alert functionality by clicking a button to trigger a prompt, entering text into the prompt, accepting it, and verifying the result message

Starting URL: https://the-internet.herokuapp.com/javascript_alerts

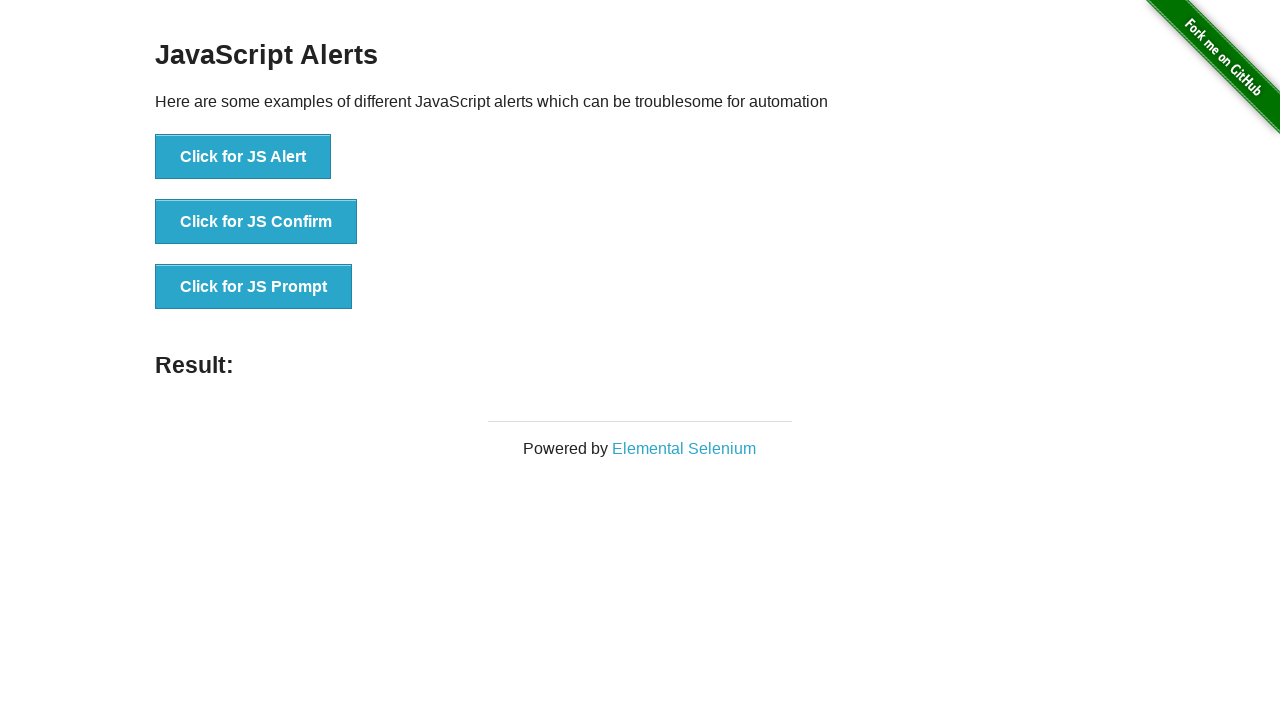

Clicked the 'Click for JS Prompt' button to trigger the JavaScript prompt dialog at (254, 287) on xpath=//button[text()='Click for JS Prompt']
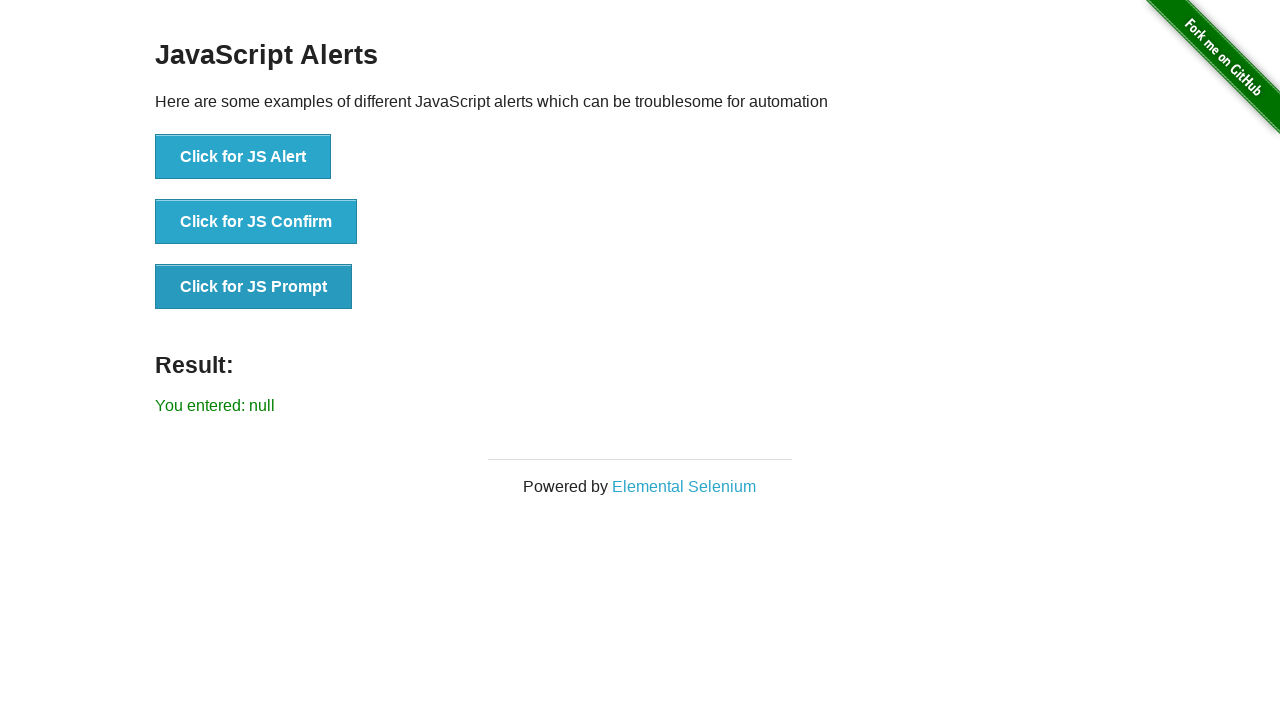

Registered dialog event handler to accept prompt with text 'hello'
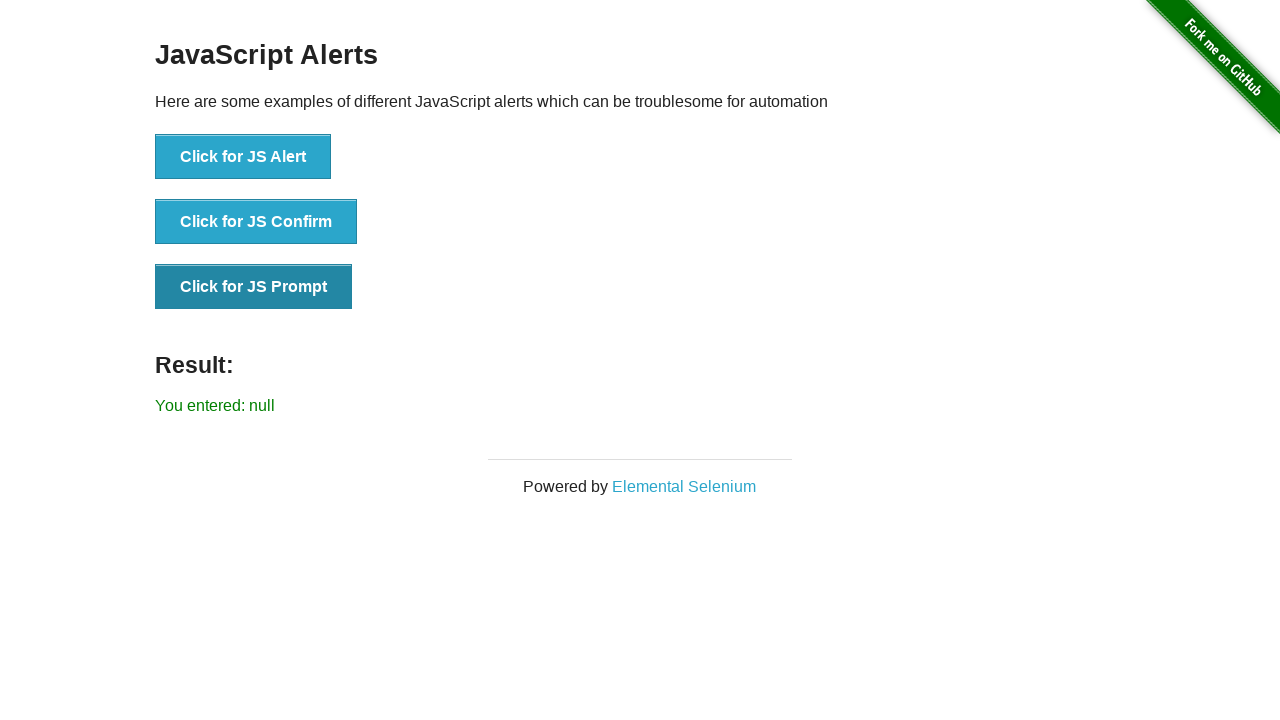

Clicked the 'Click for JS Prompt' button again to trigger the dialog with handler active at (254, 287) on xpath=//button[text()='Click for JS Prompt']
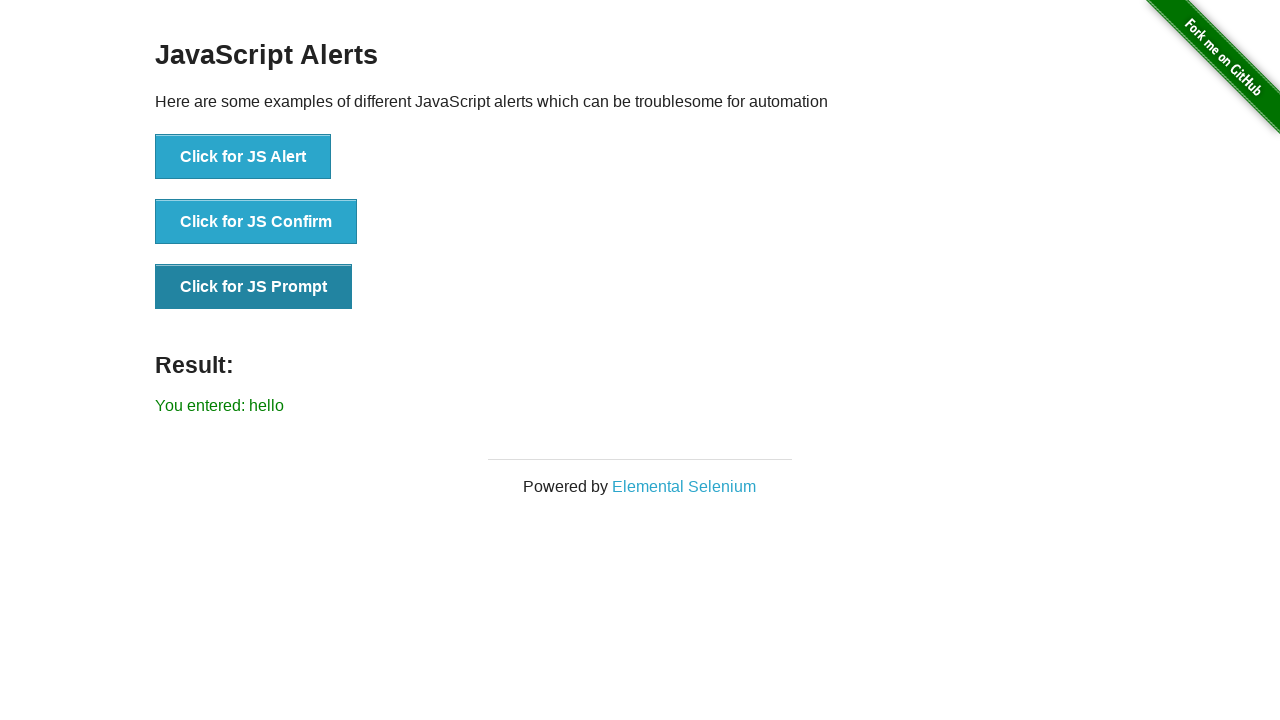

Waited for result message to appear on page
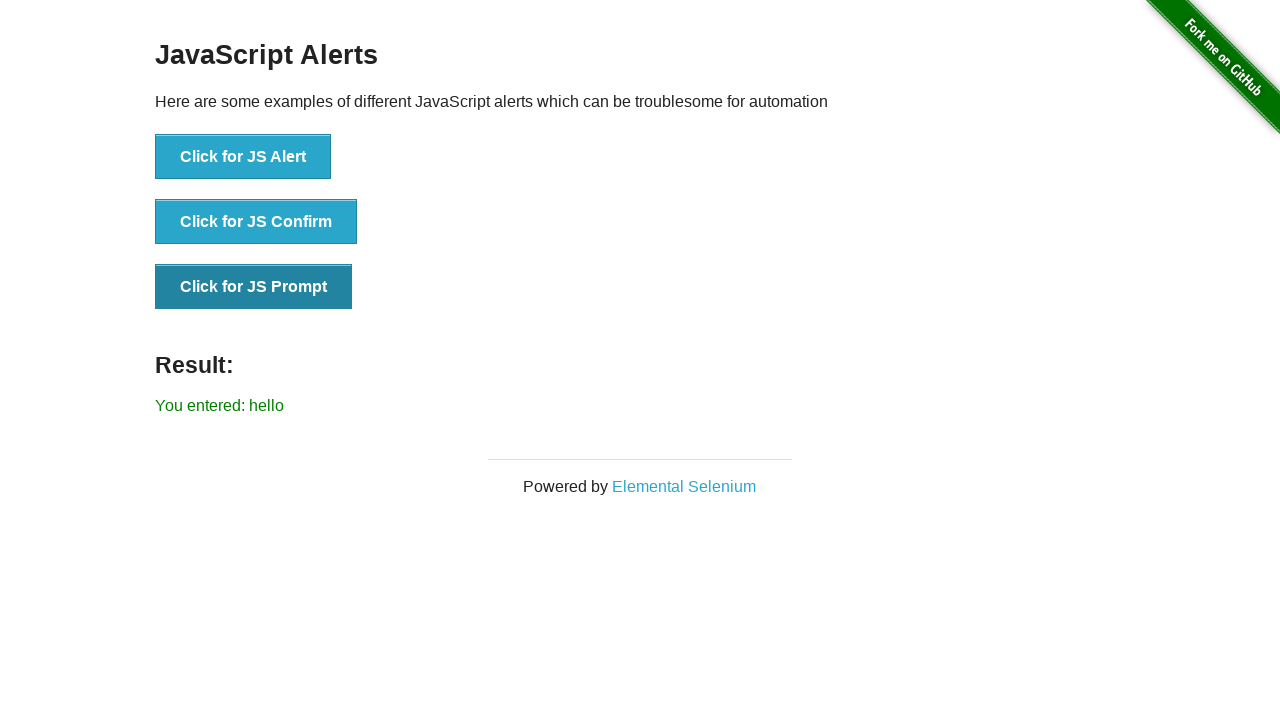

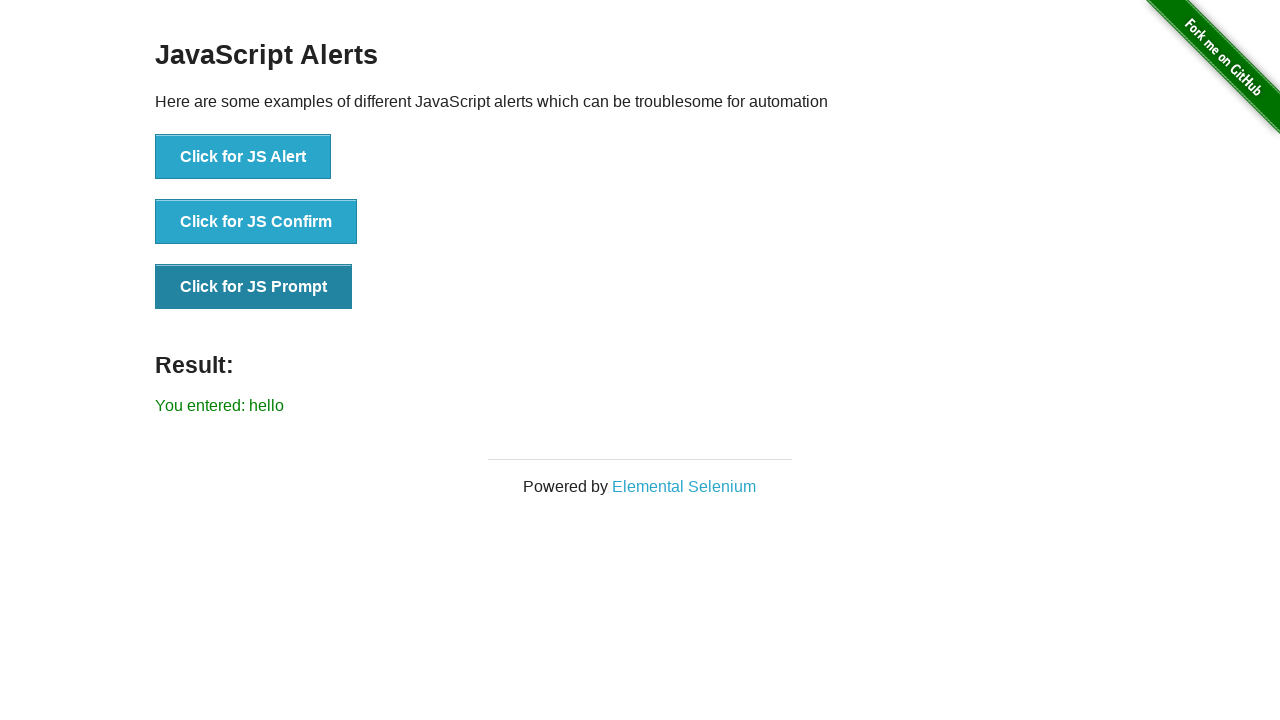